Tests multiple window handling by clicking a link that opens a new window, switching to the new window to verify its title, and then switching back to the original window

Starting URL: https://testcenter.techproeducation.com/index.php?page=multiple-windows

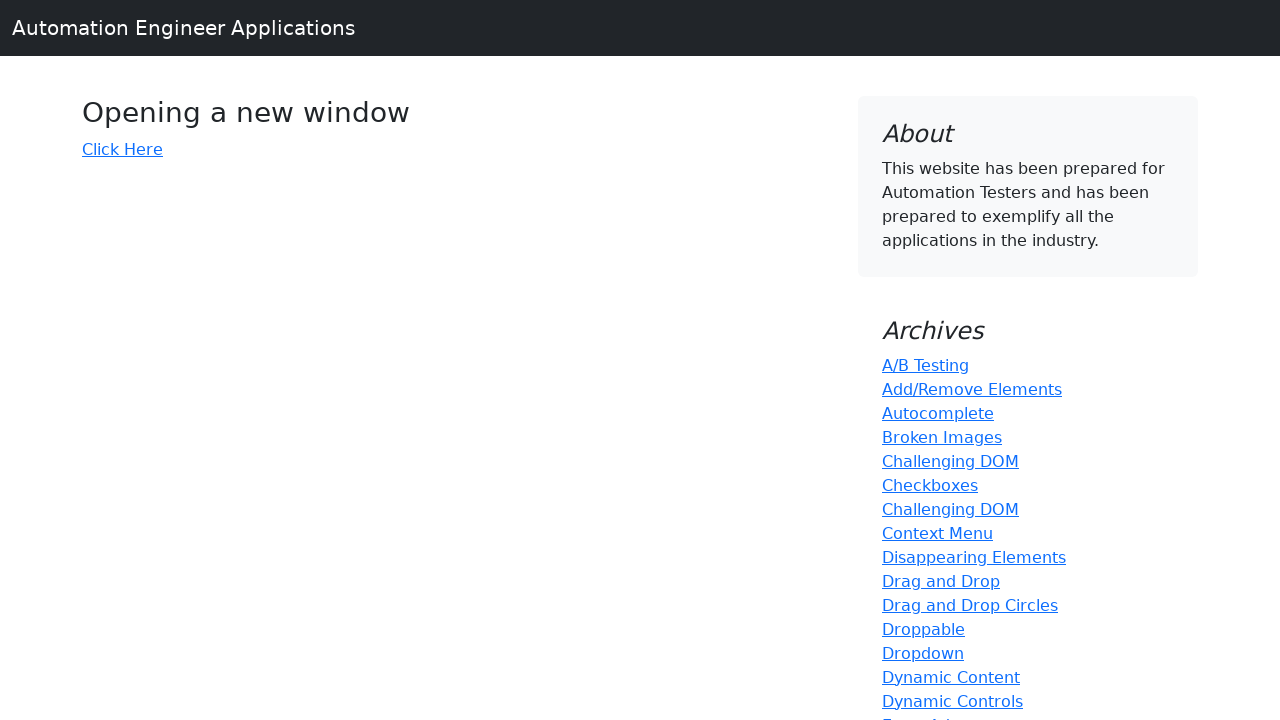

Verified initial page title is 'Windows'
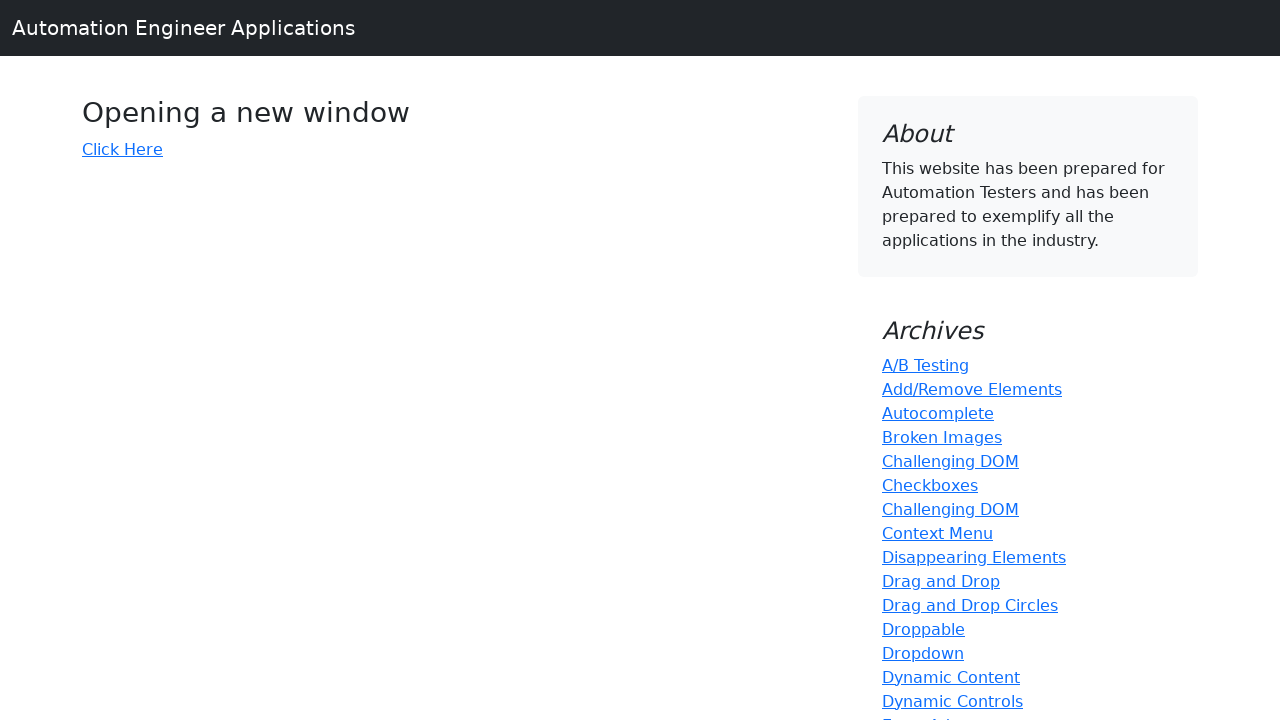

Clicked 'Click Here' link to open new window at (122, 149) on xpath=//*[text()='Click Here']
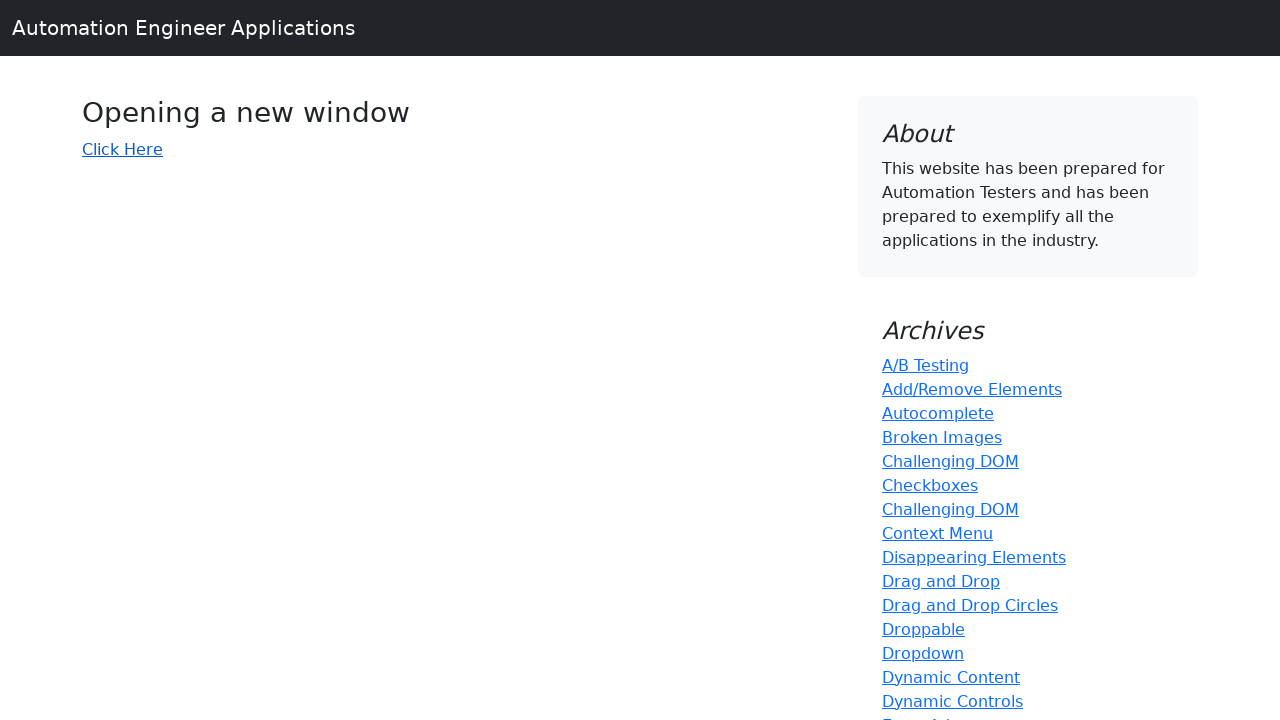

Captured new window page object
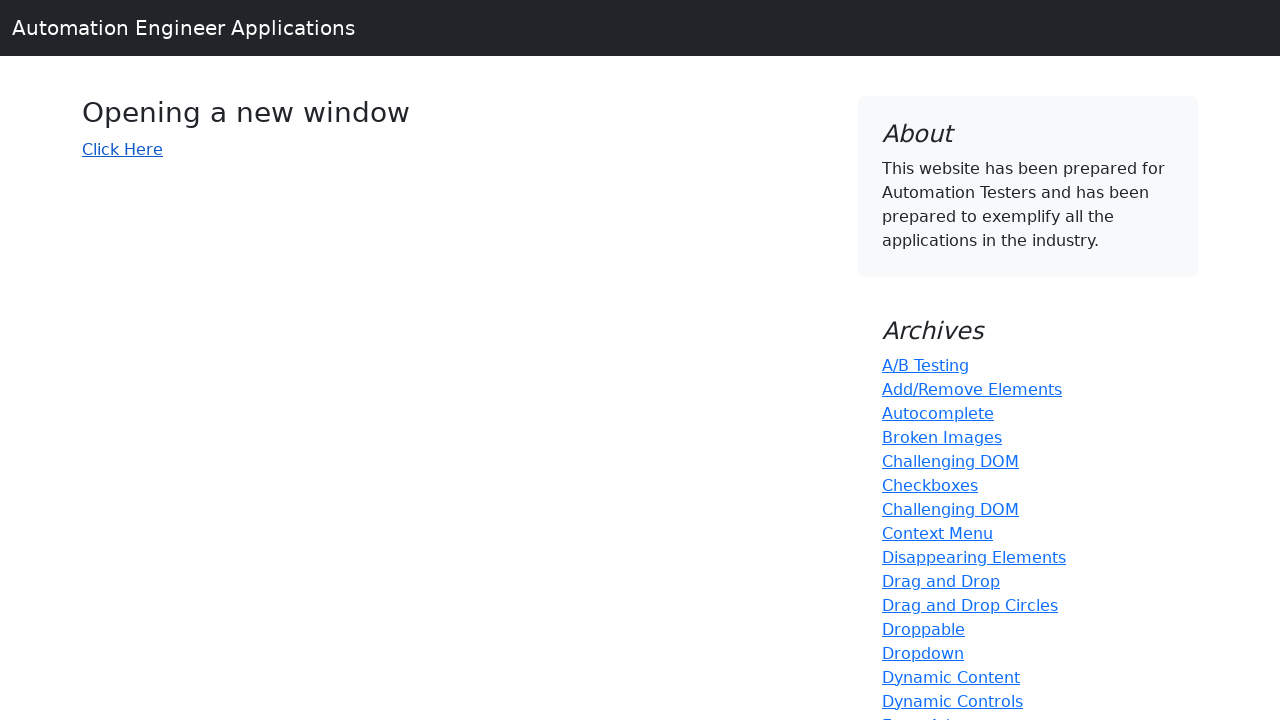

Waited for new window to load
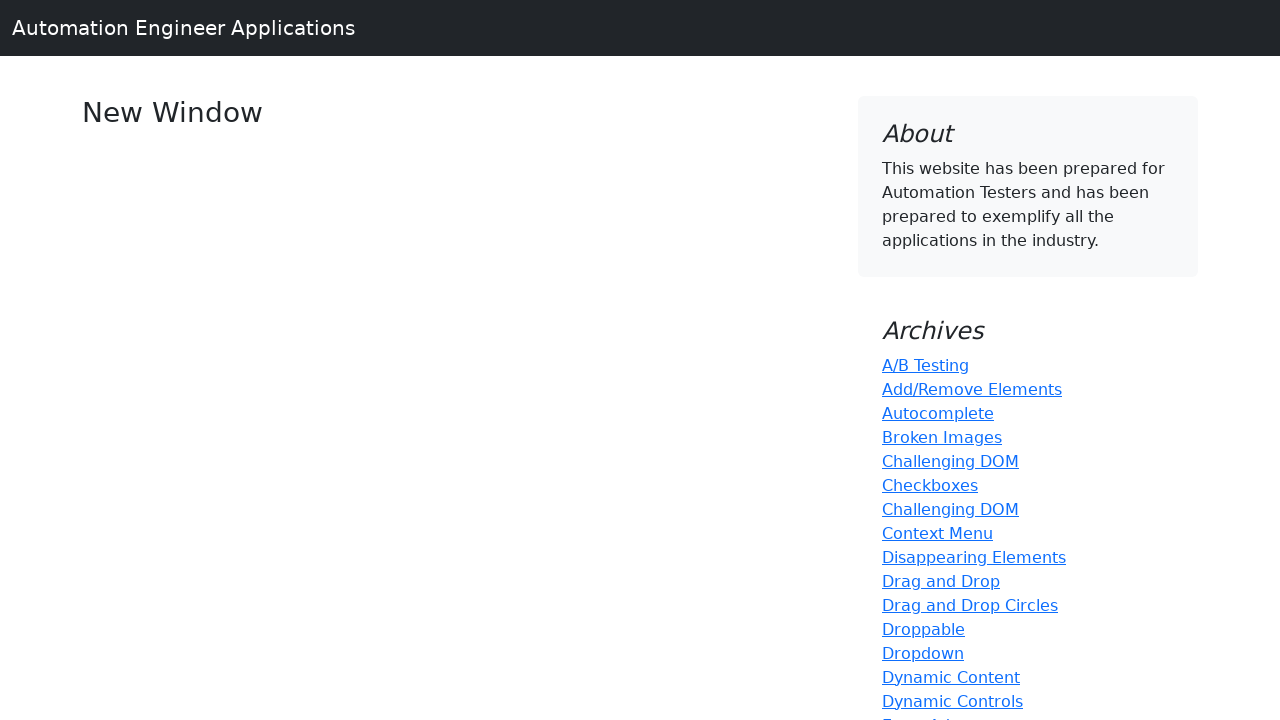

Verified new window title is 'New Window'
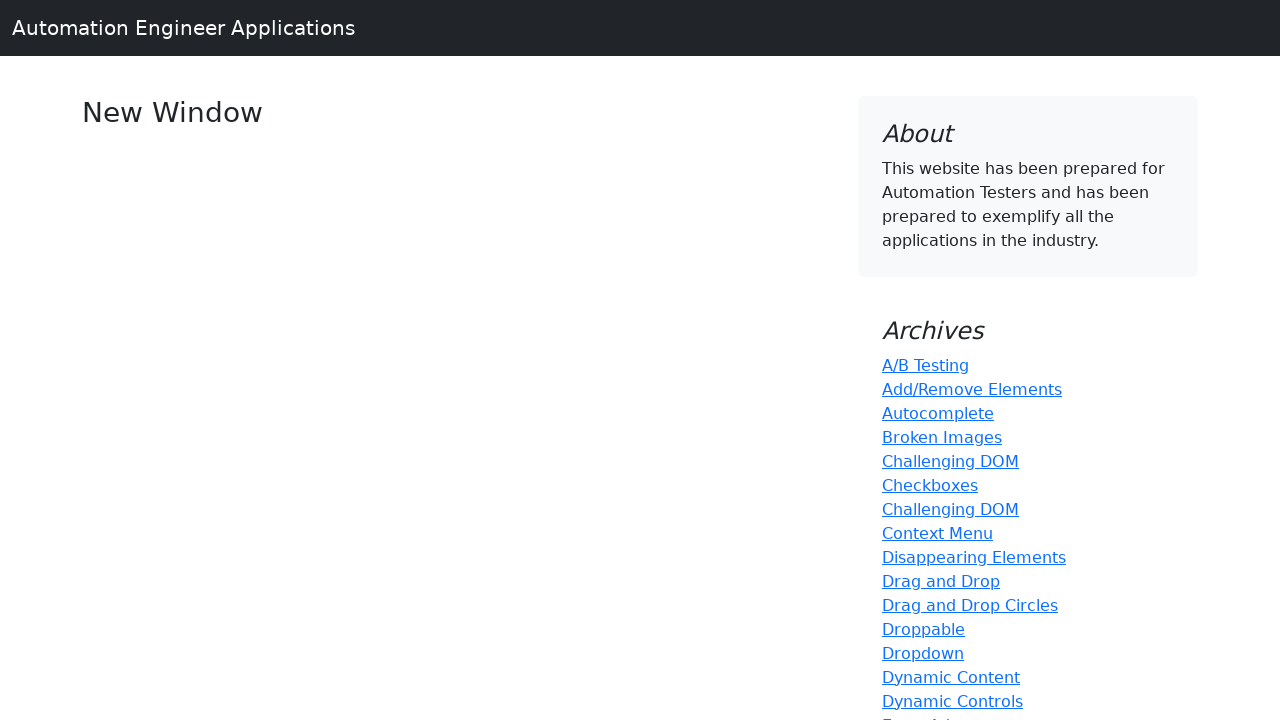

Switched back to original window
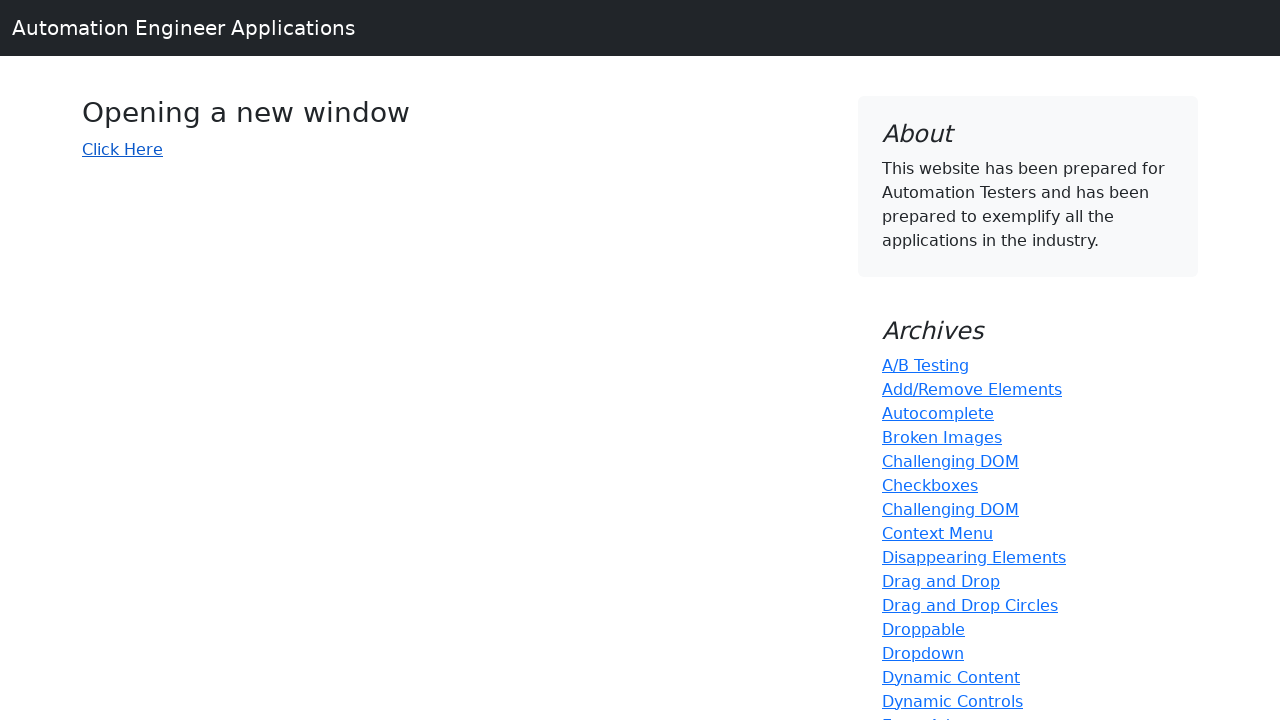

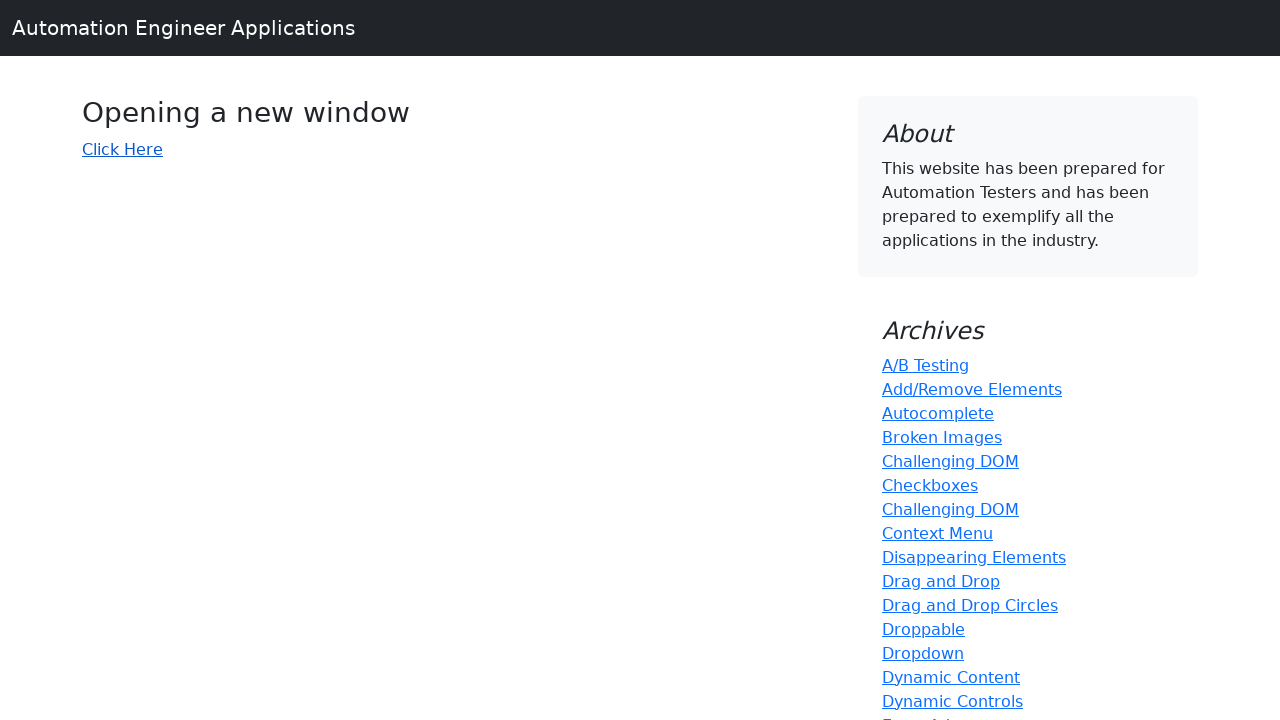